Tests About Us functionality by clicking the About link and verifying the video popup is displayed

Starting URL: https://www.demoblaze.com/

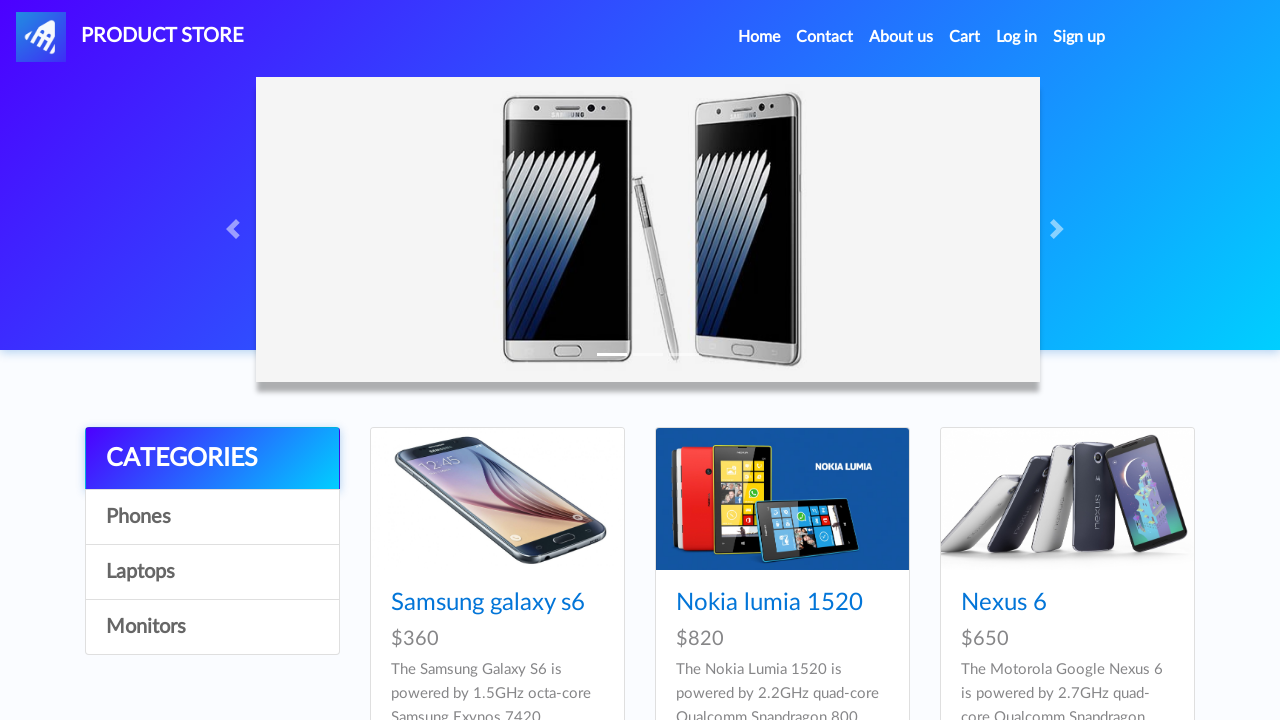

Clicked on the About us link at (901, 37) on xpath=//a[normalize-space()='About us']
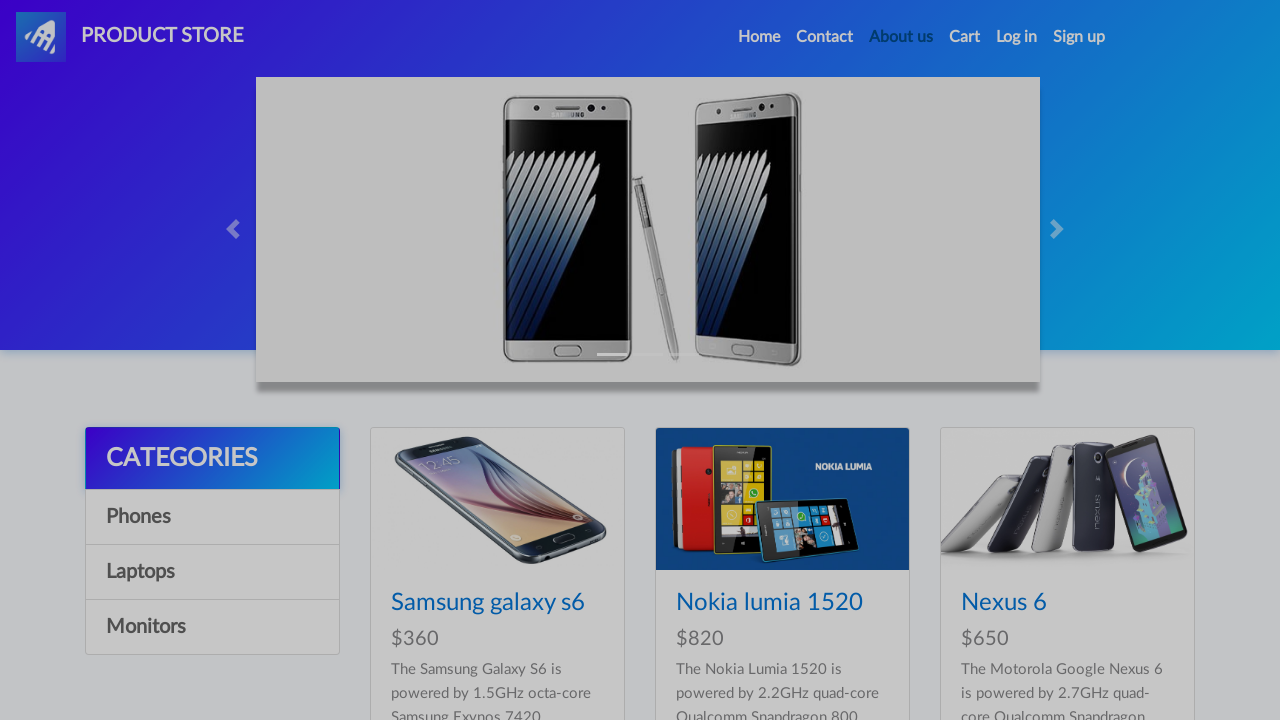

Video popup displayed - video poster element loaded
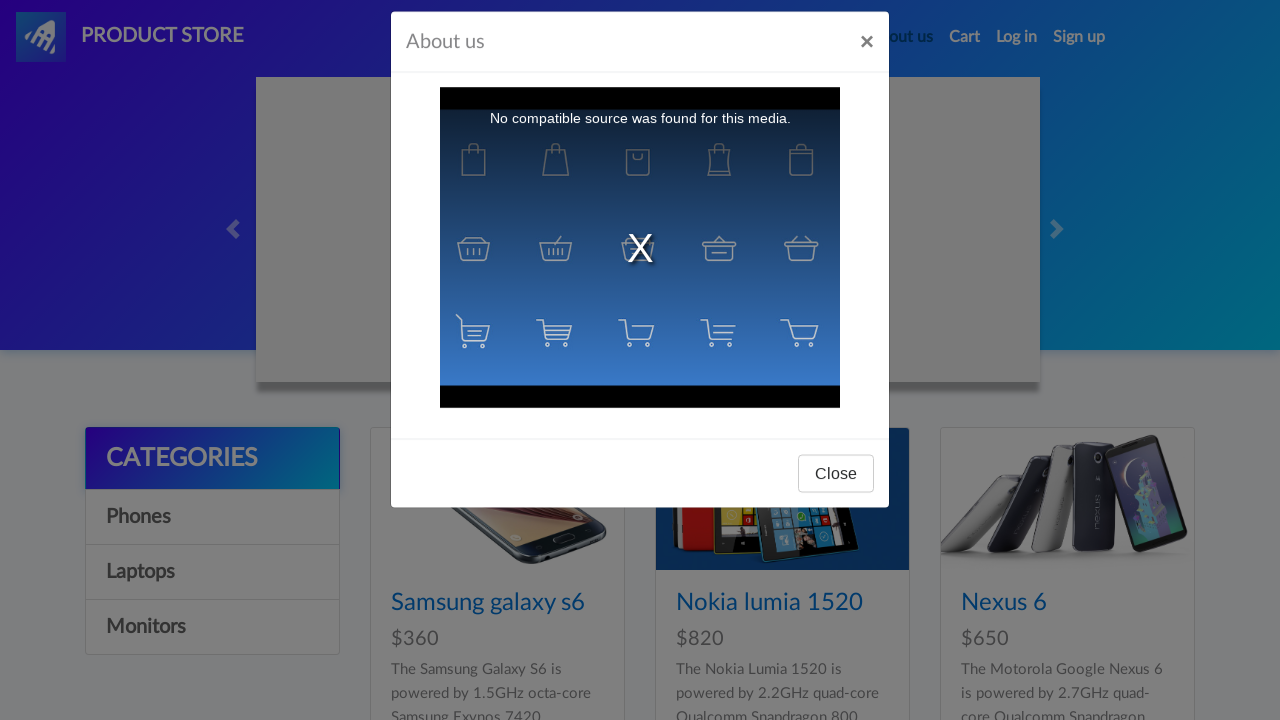

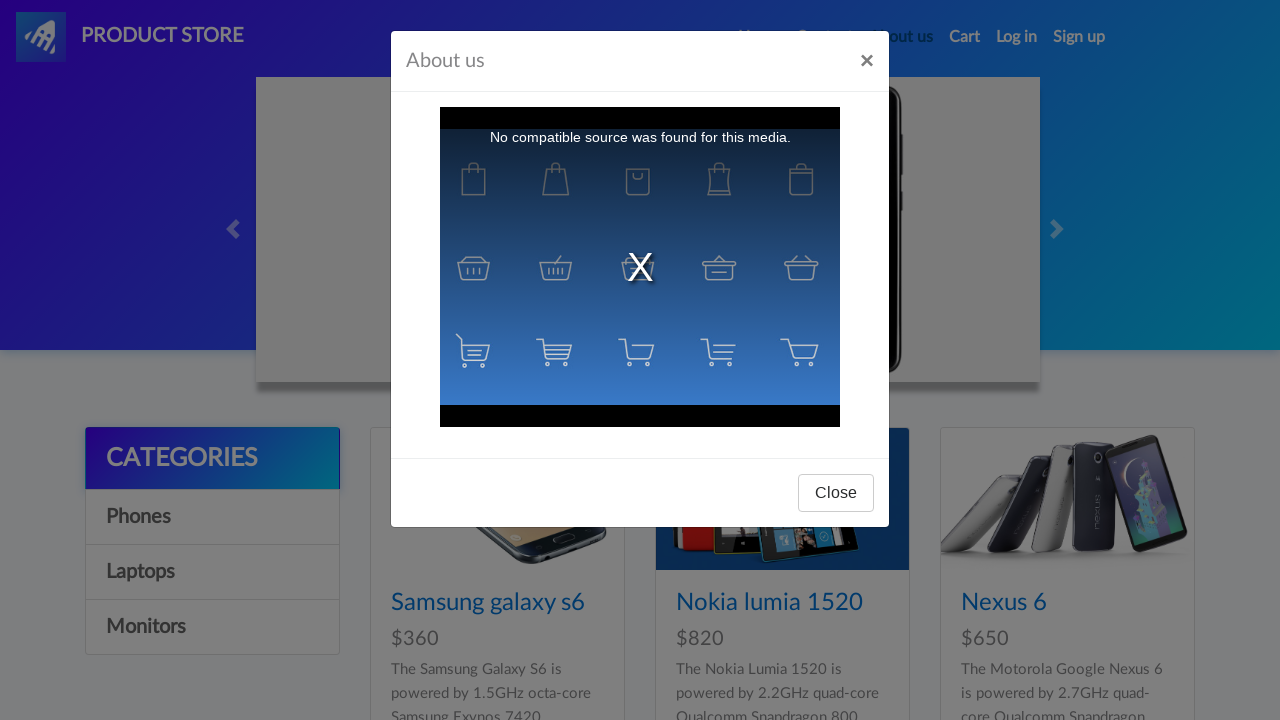